Tests JavaScript alert functionality by triggering an alert, verifying its text content, and accepting it

Starting URL: https://the-internet.herokuapp.com/javascript_alerts

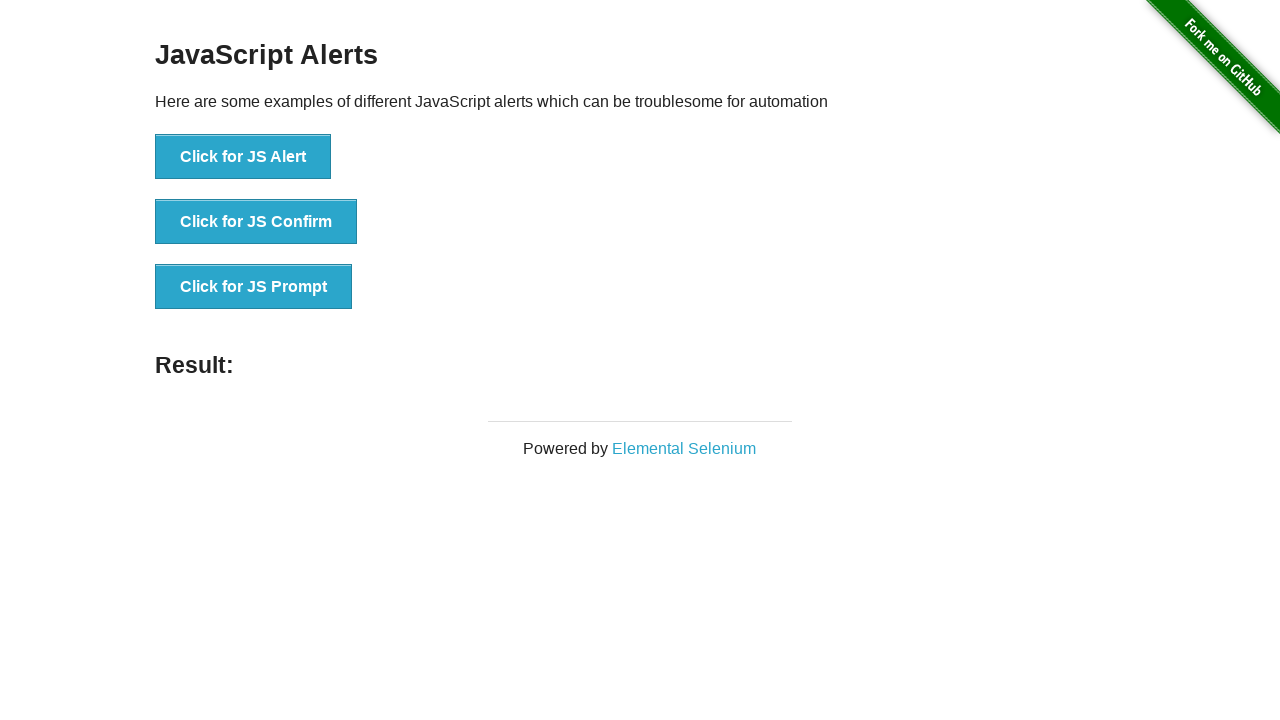

Clicked the first alert button to trigger JavaScript alert at (243, 157) on button[onclick='jsAlert()']
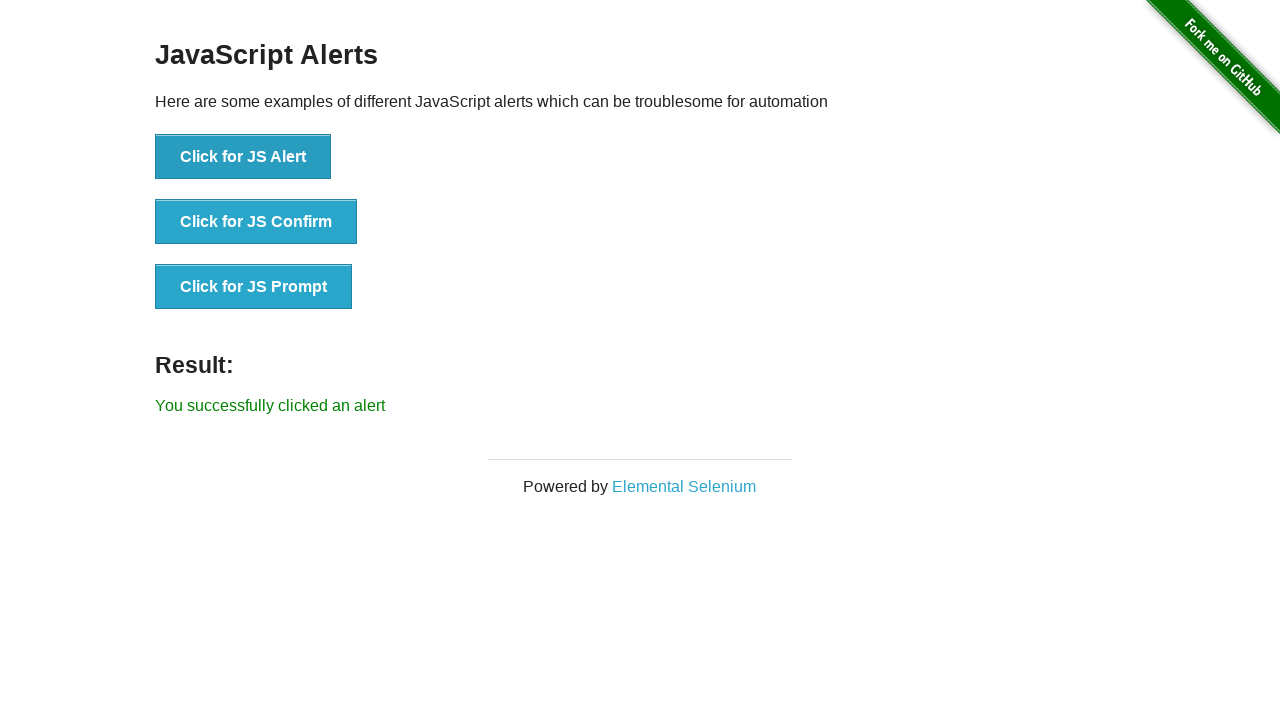

Set up dialog handler to accept alerts
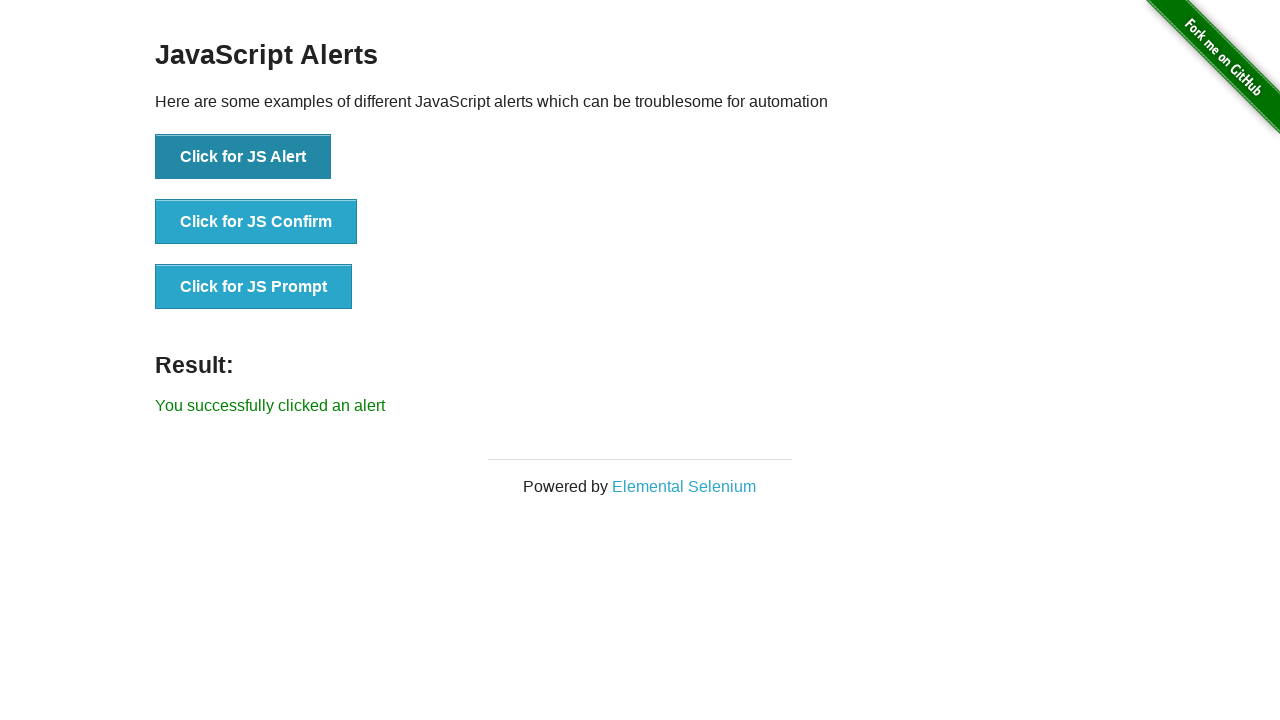

Clicked alert button and accepted the JavaScript alert dialog at (243, 157) on button[onclick='jsAlert()']
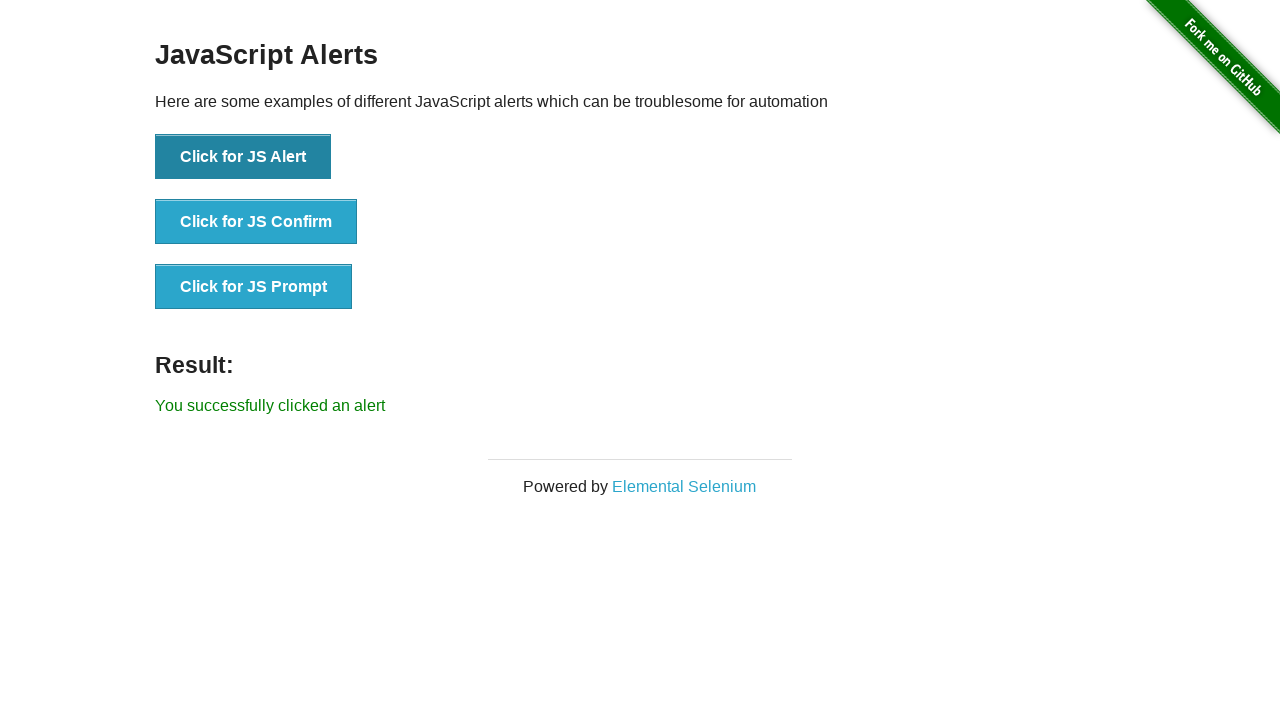

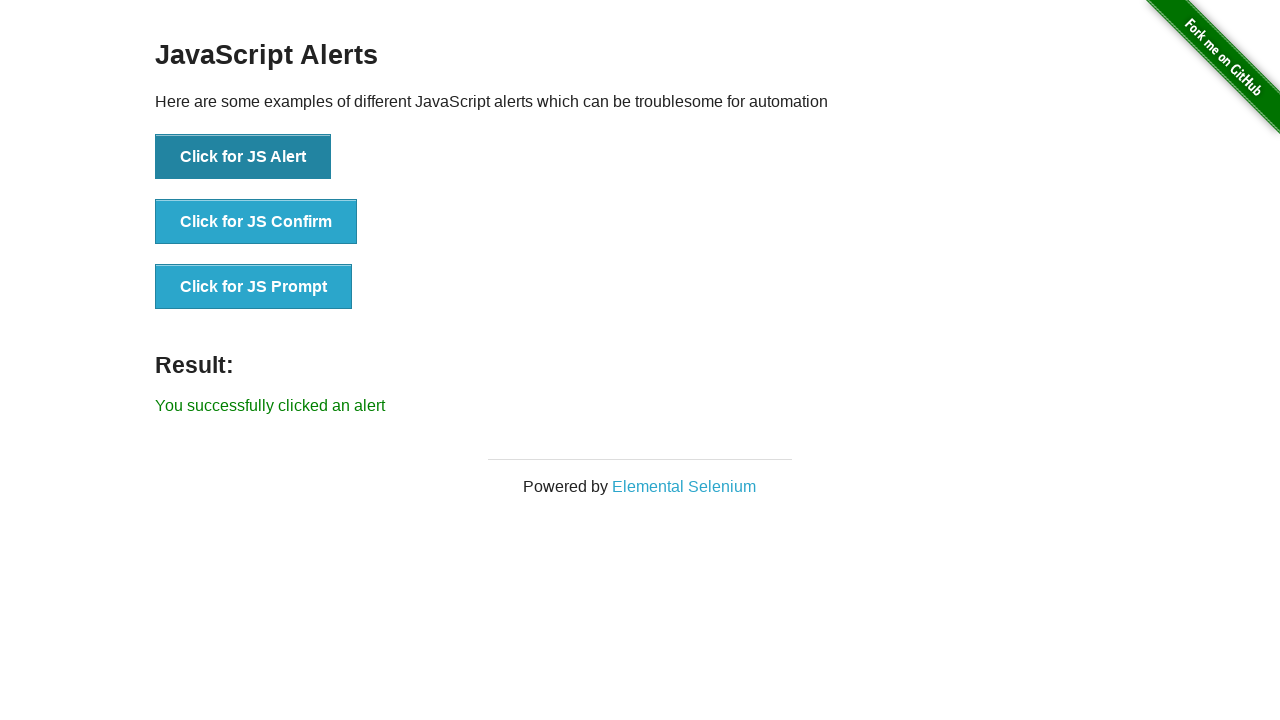